Tests window switching functionality by opening a new window, interacting with it, closing it, and returning to the parent window

Starting URL: https://www.letskodeit.com/practice

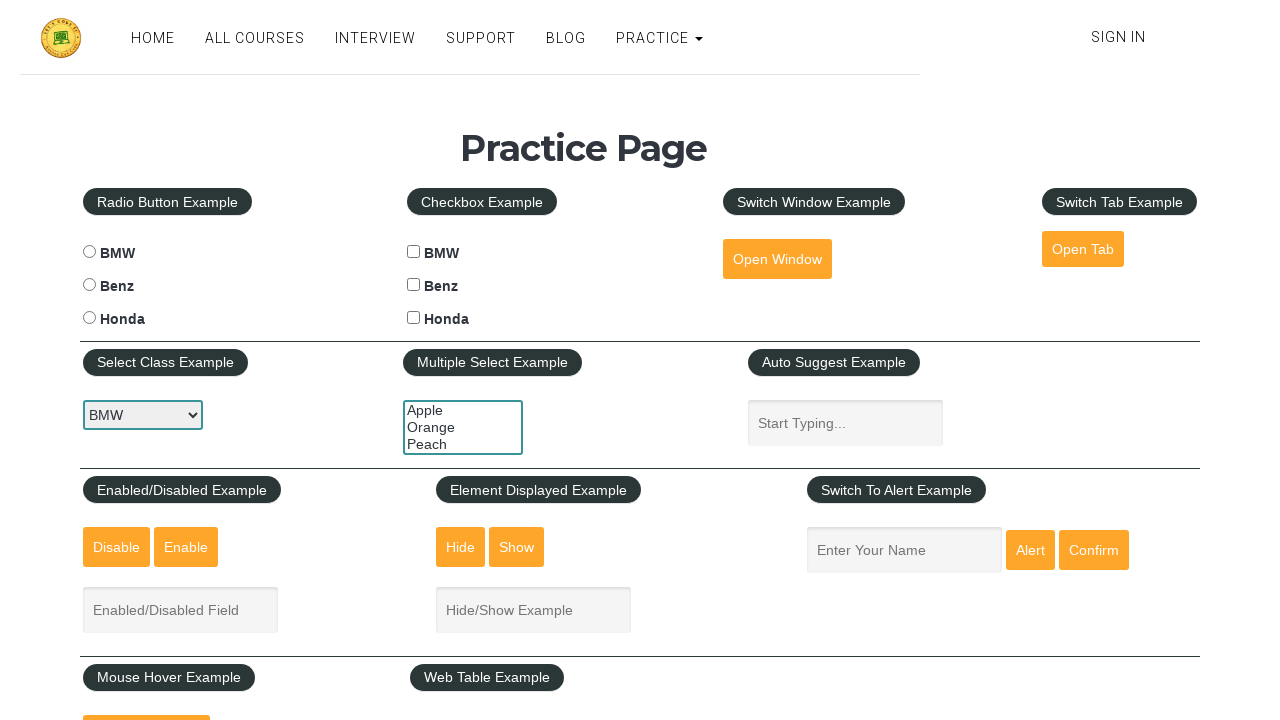

Stored current page as parent window context
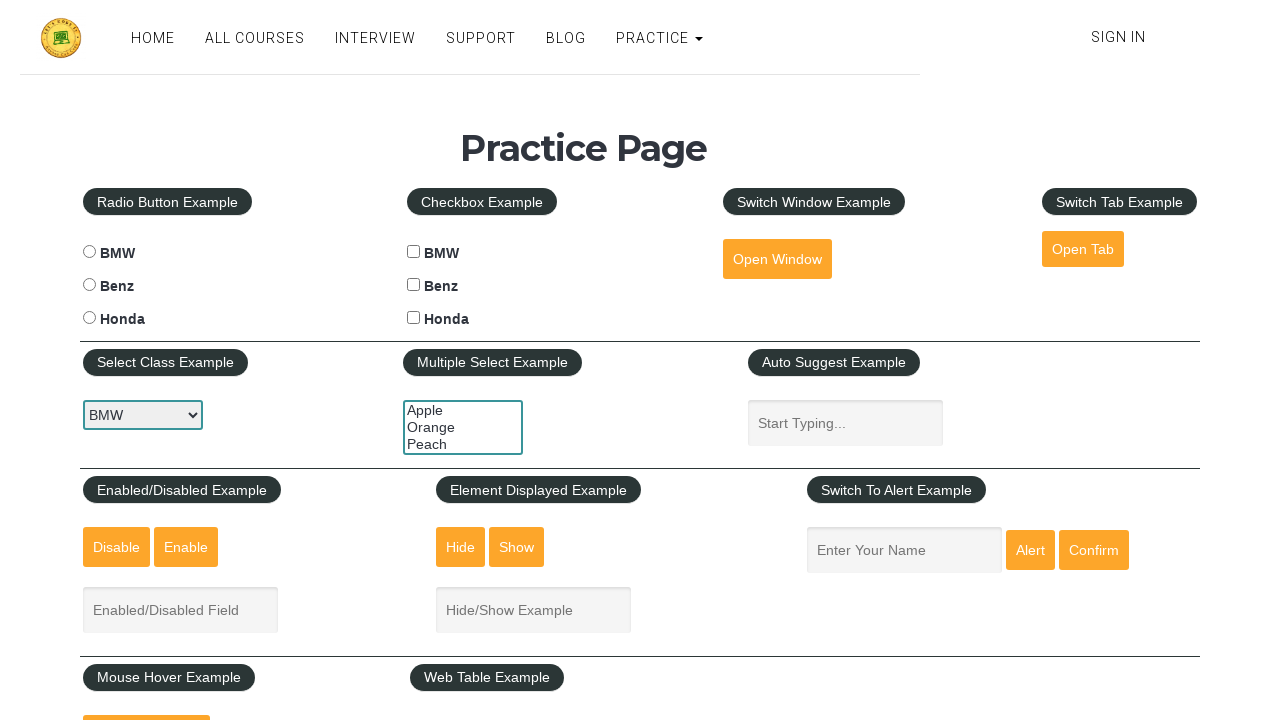

Clicked 'Open window' button to open a new window at (777, 259) on #openwindow
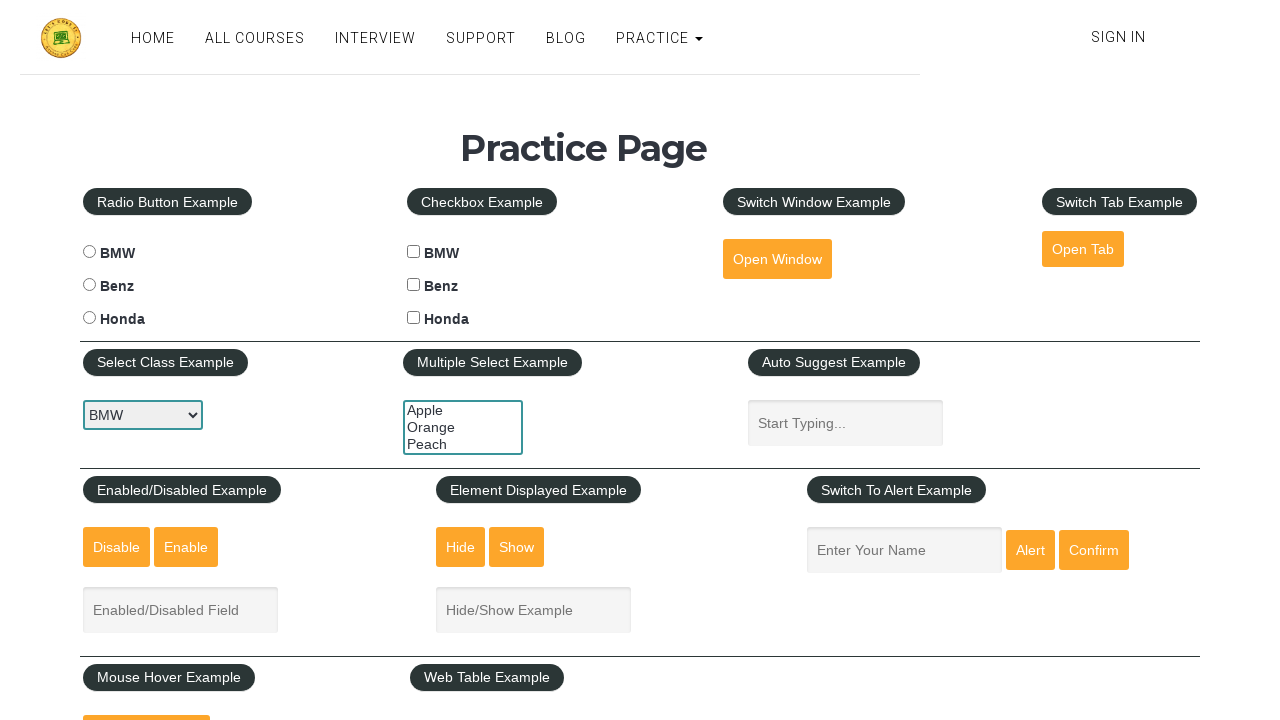

New popup window opened and captured
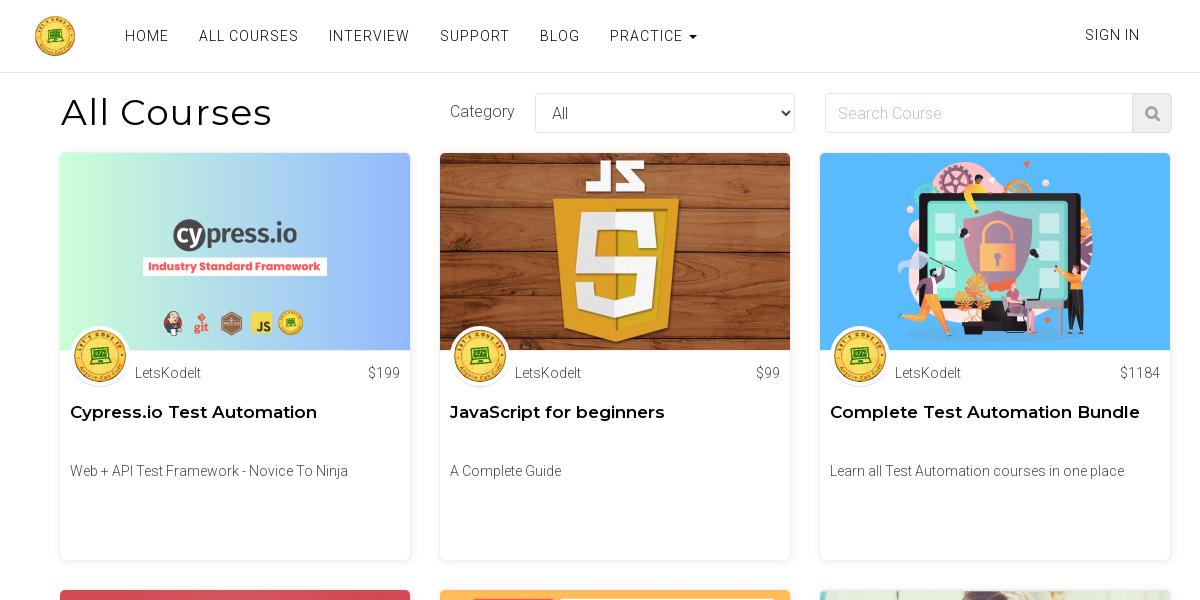

Clicked 'Sign In' link in the new window at (1112, 35) on xpath=//a[normalize-space()='Sign In']
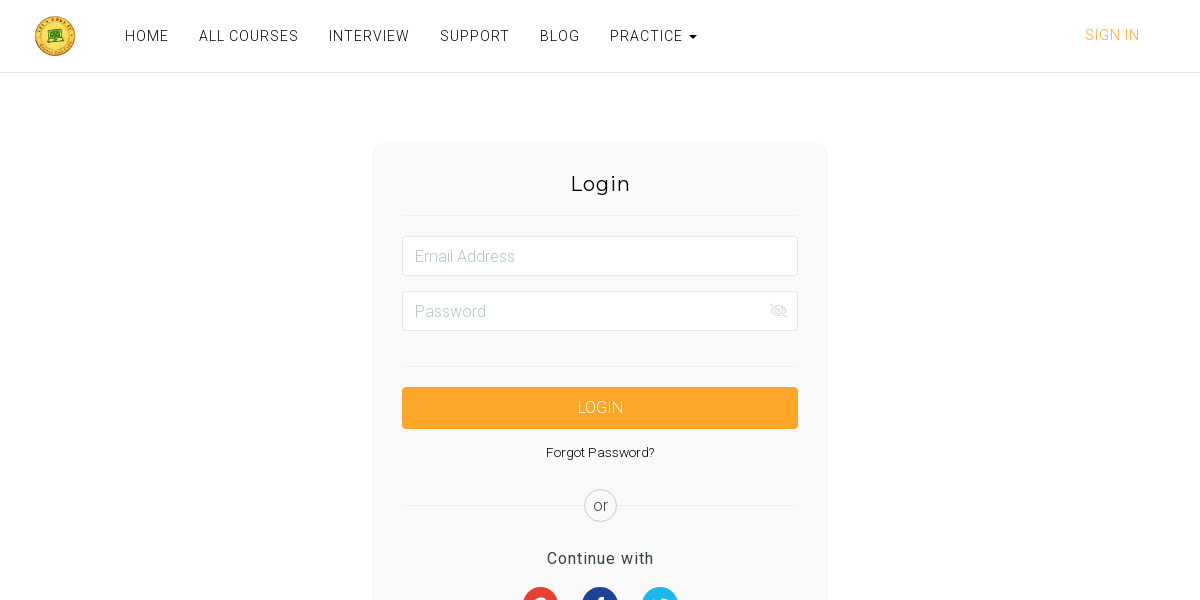

Closed the popup window
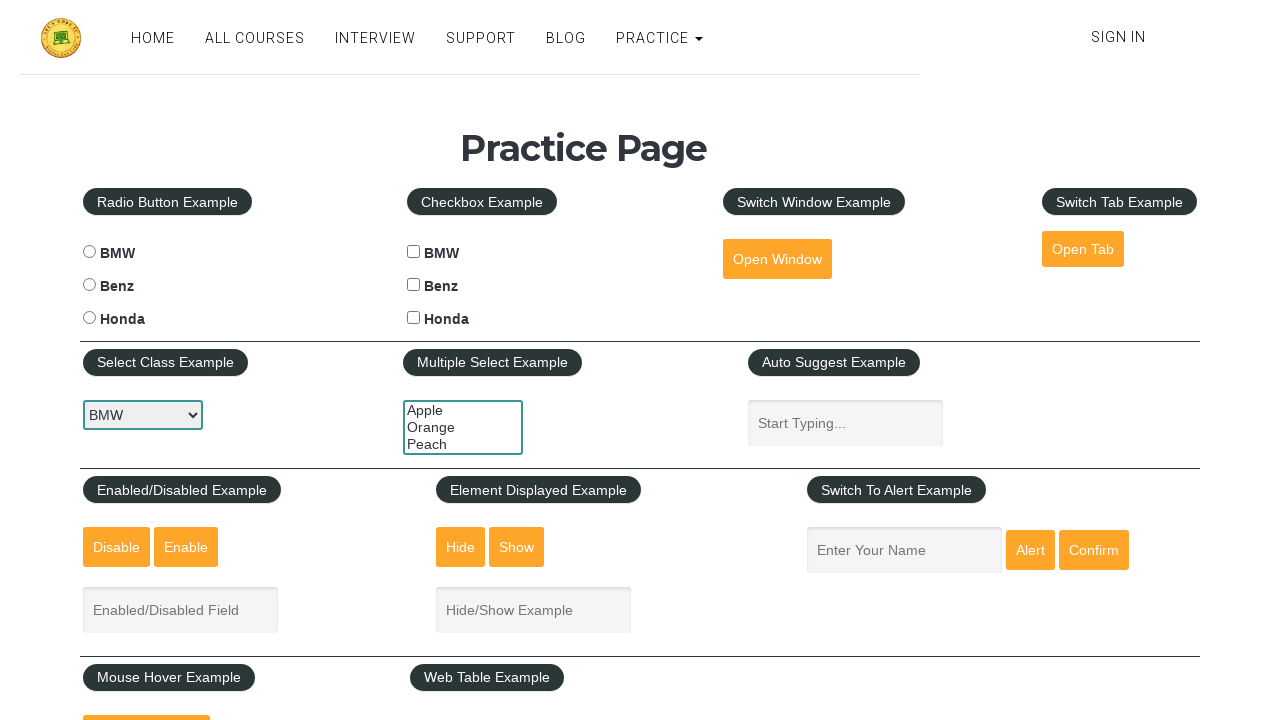

Filled name field with 'Jay' in parent window on #name
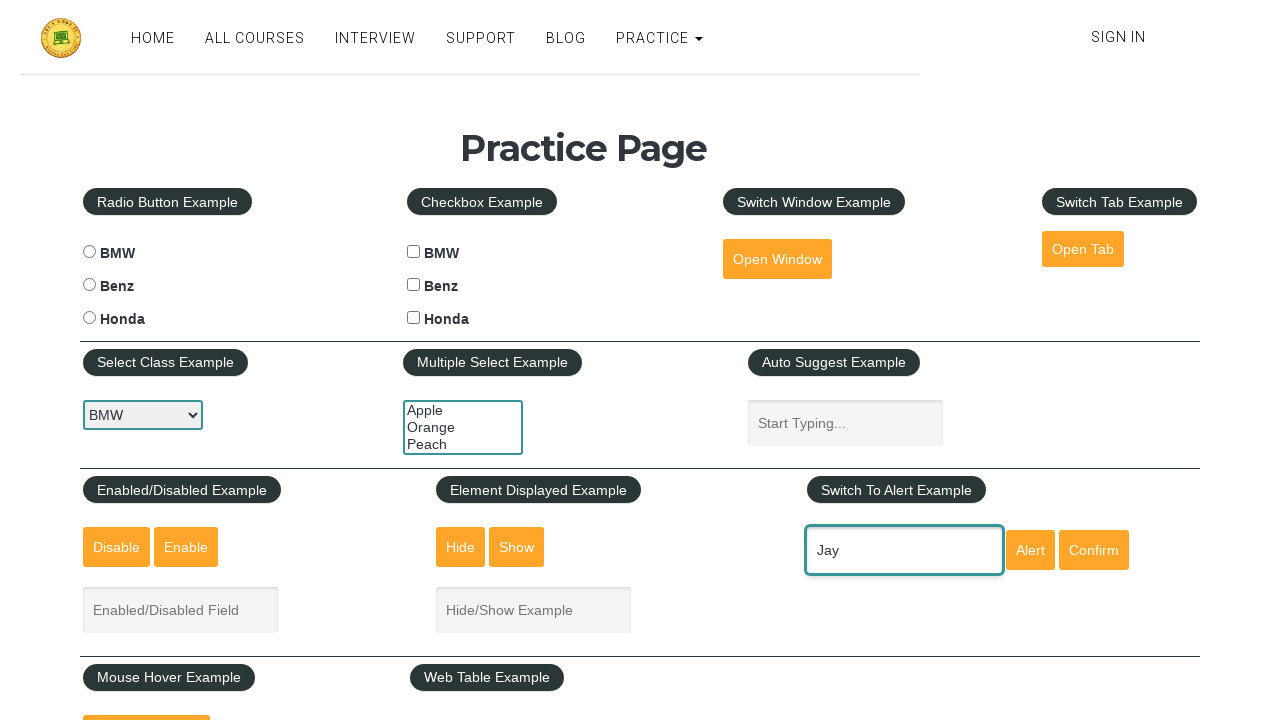

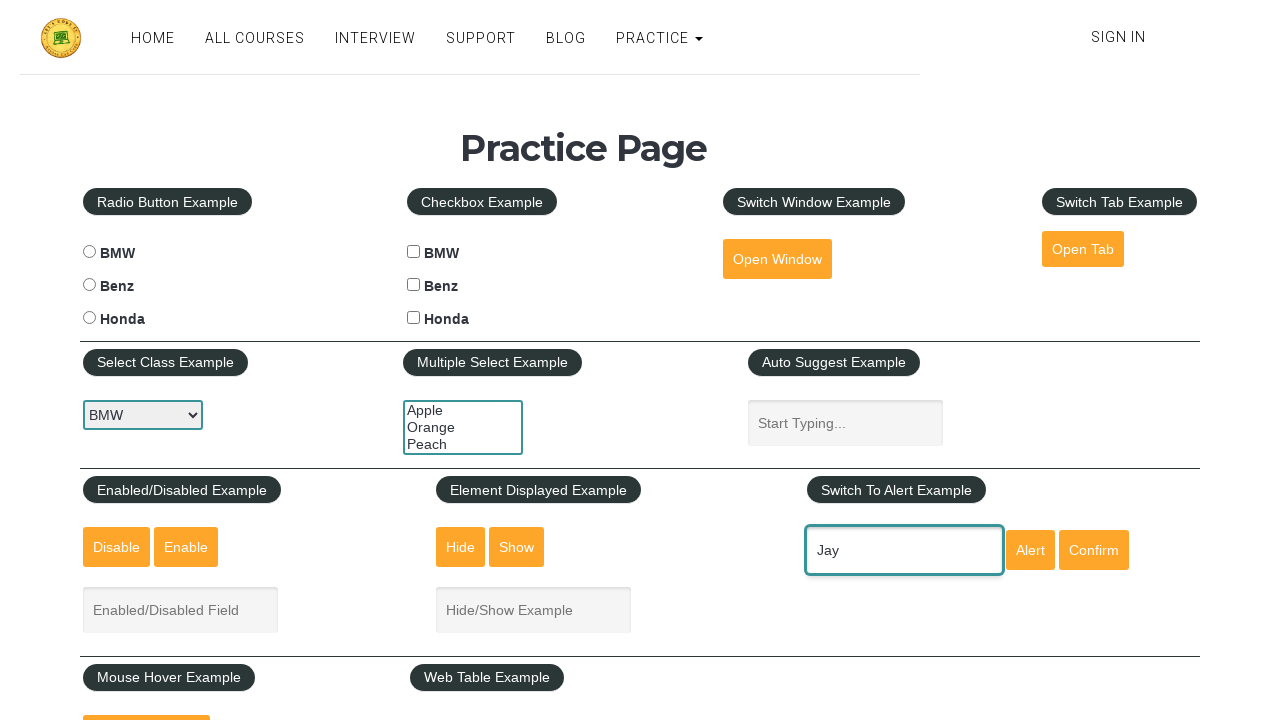